Tests pressing the space key on an element and verifies the page displays the correct key press result.

Starting URL: http://the-internet.herokuapp.com/key_presses

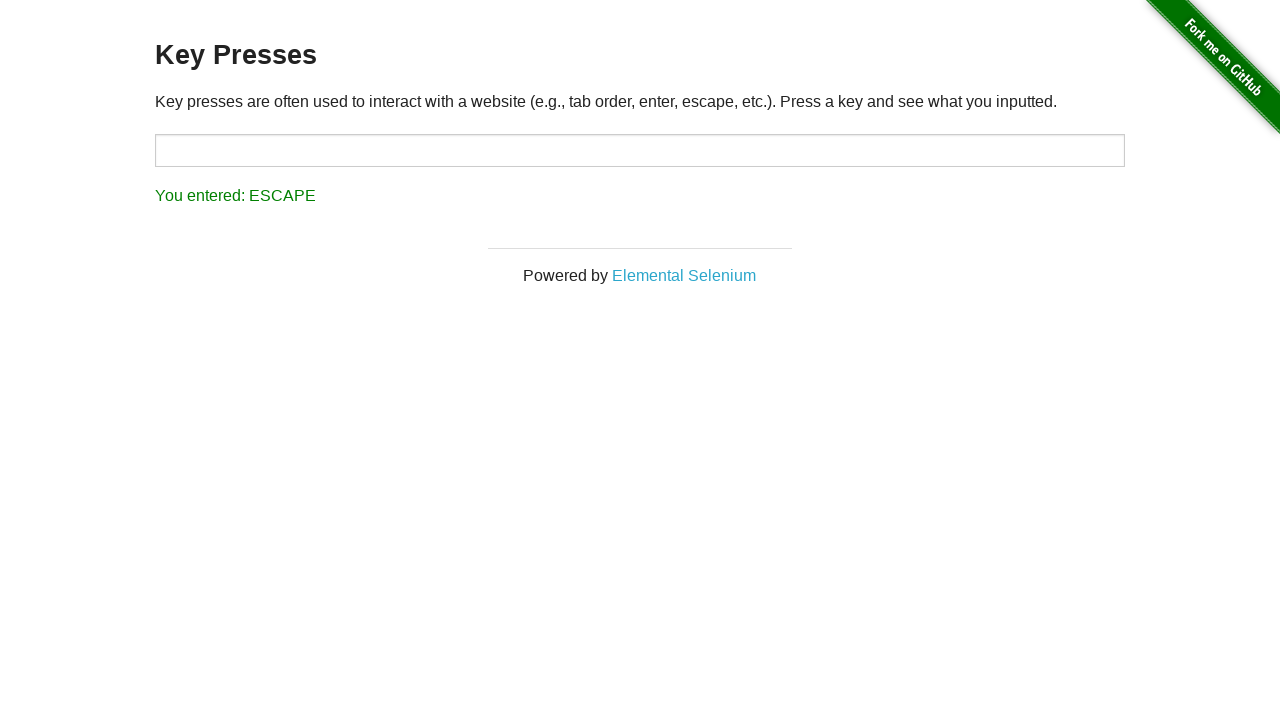

Pressed space key on target element on #target
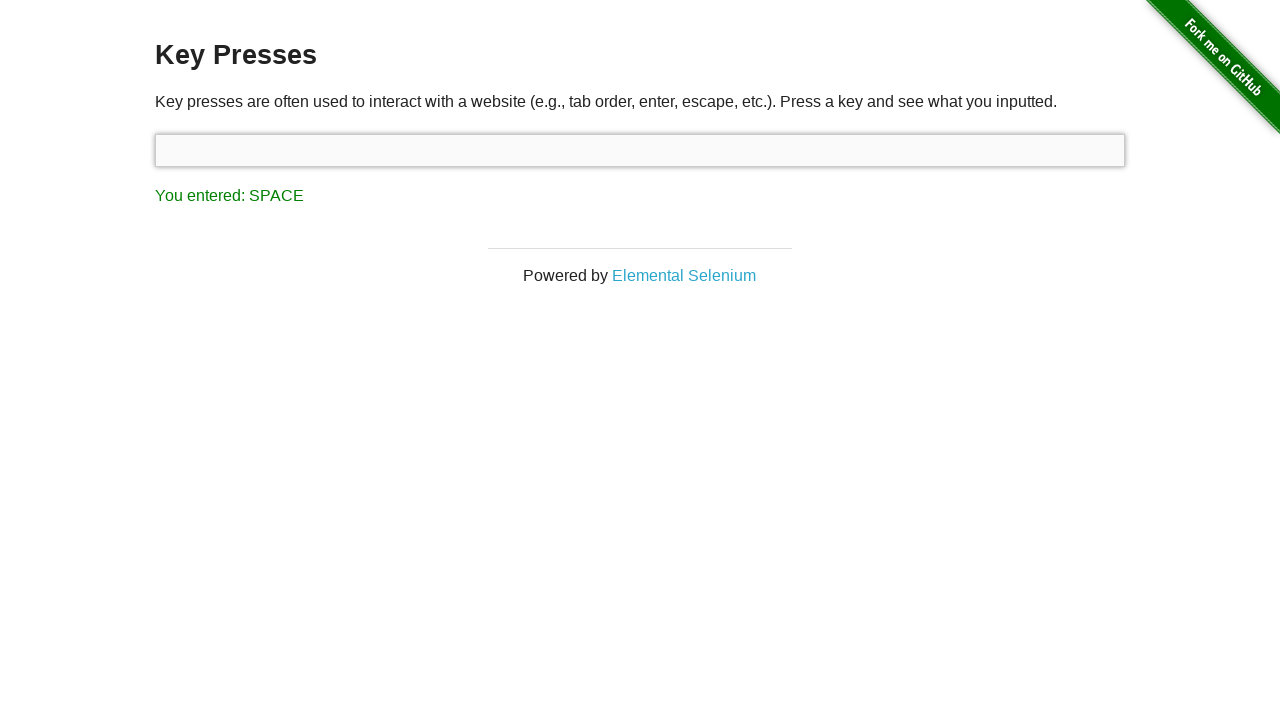

Result element loaded after space key press
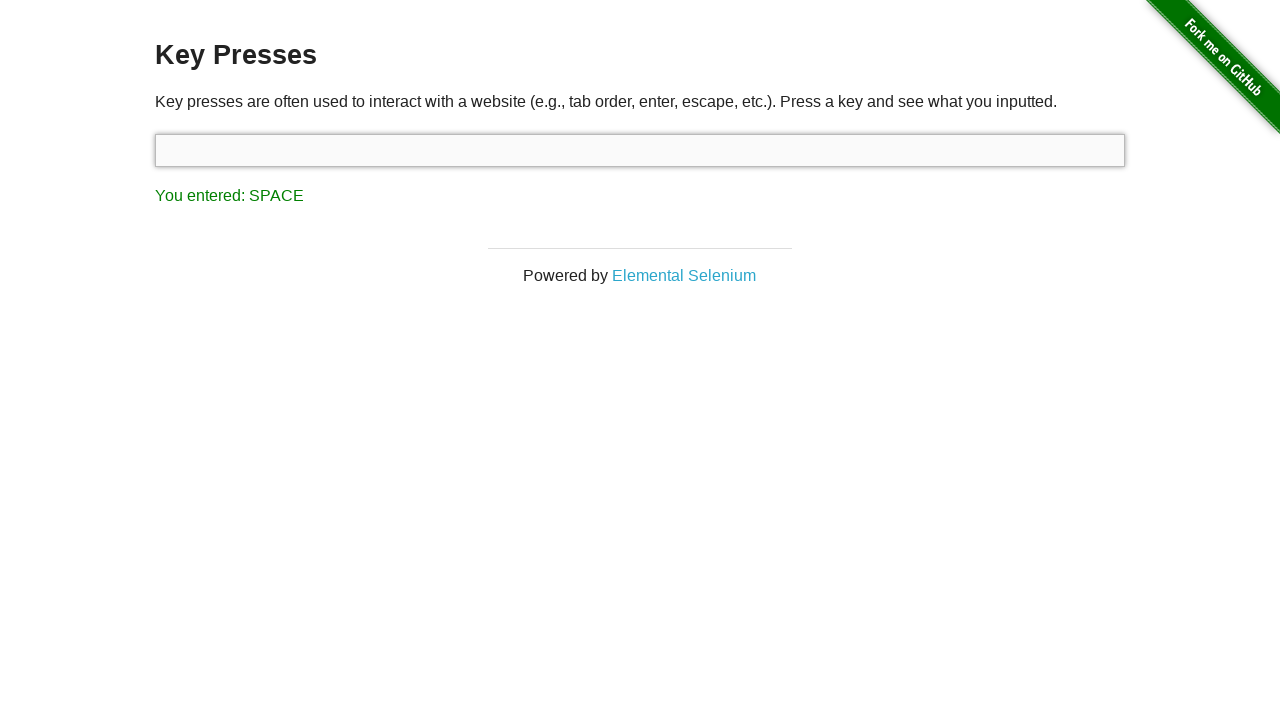

Retrieved result text from page
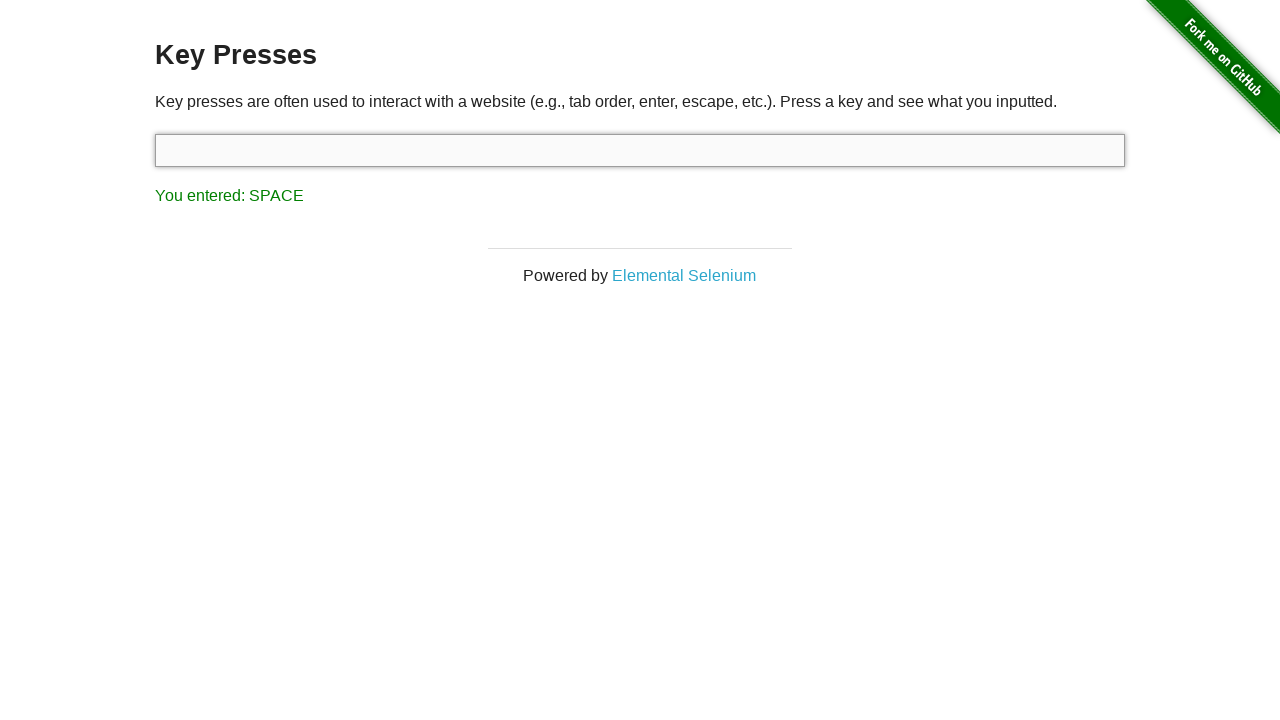

Verified result text matches expected space key press message
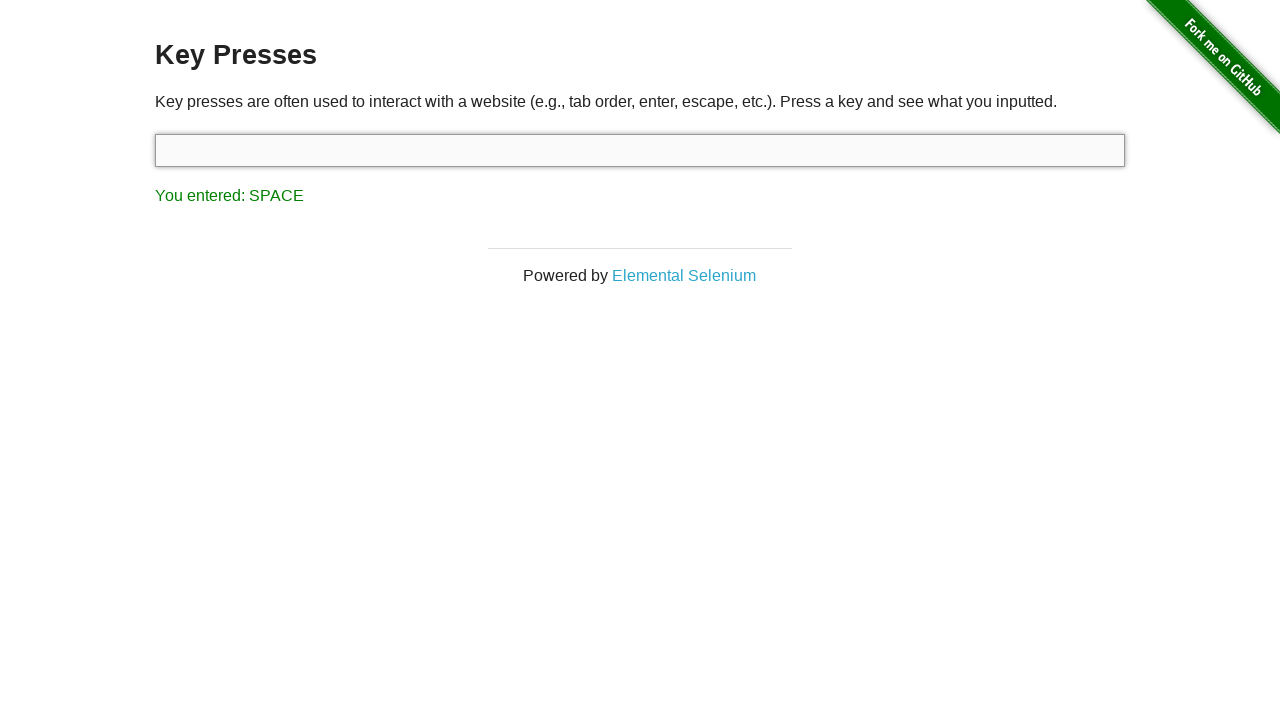

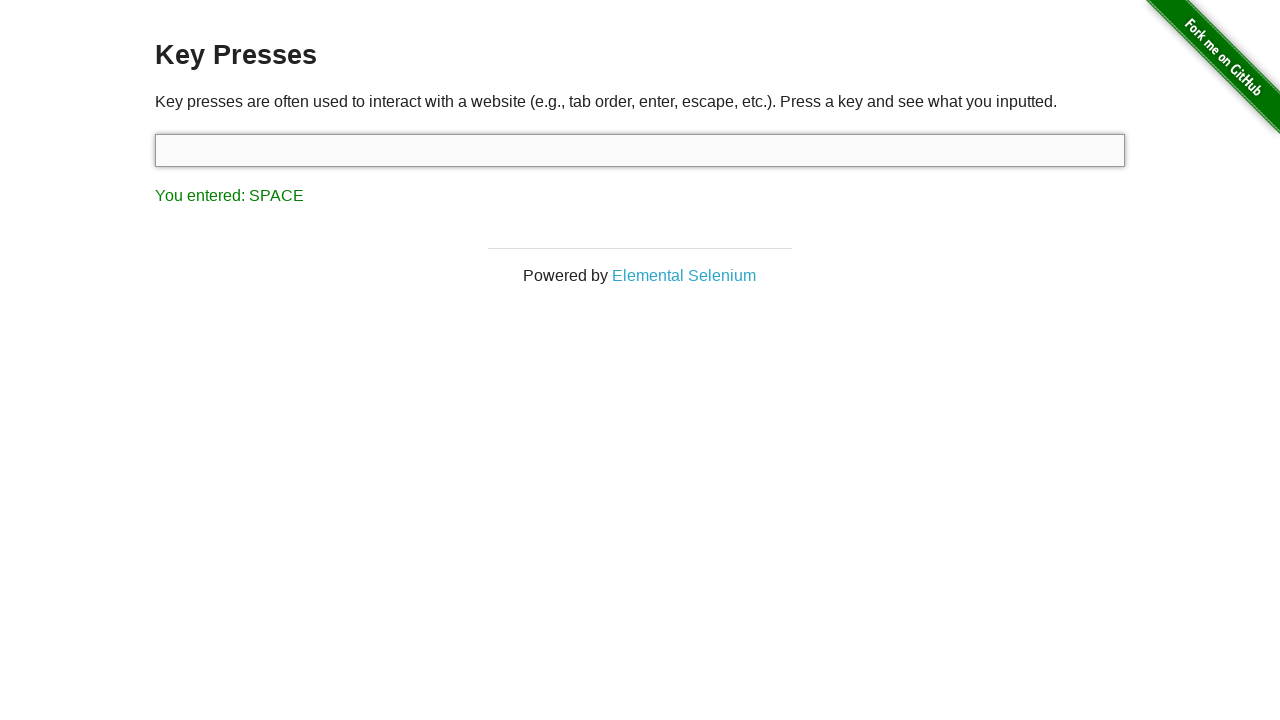